Tests form validation when email format is invalid (missing domain extension)

Starting URL: http://bit.ly/dxqatest-online

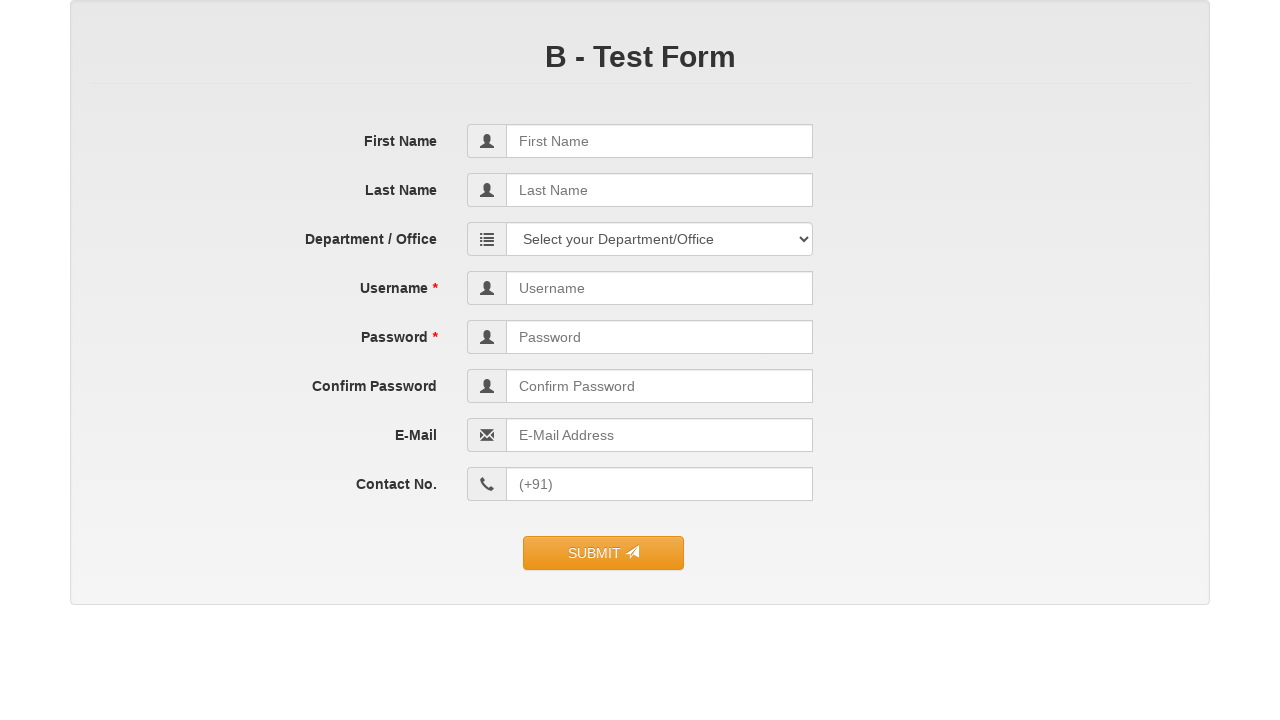

Filled first name field with 'Daniel' on input[name='first_name']
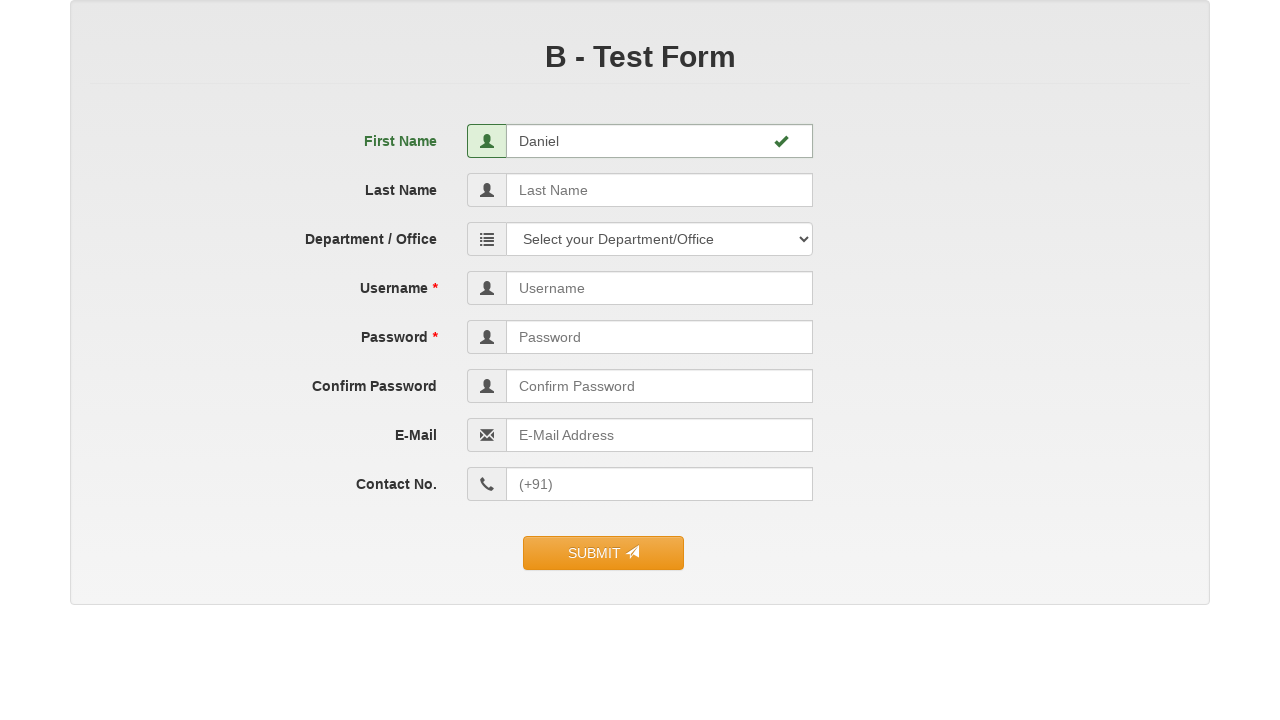

Filled last name field with 'Rodriguez' on input[name='last_name']
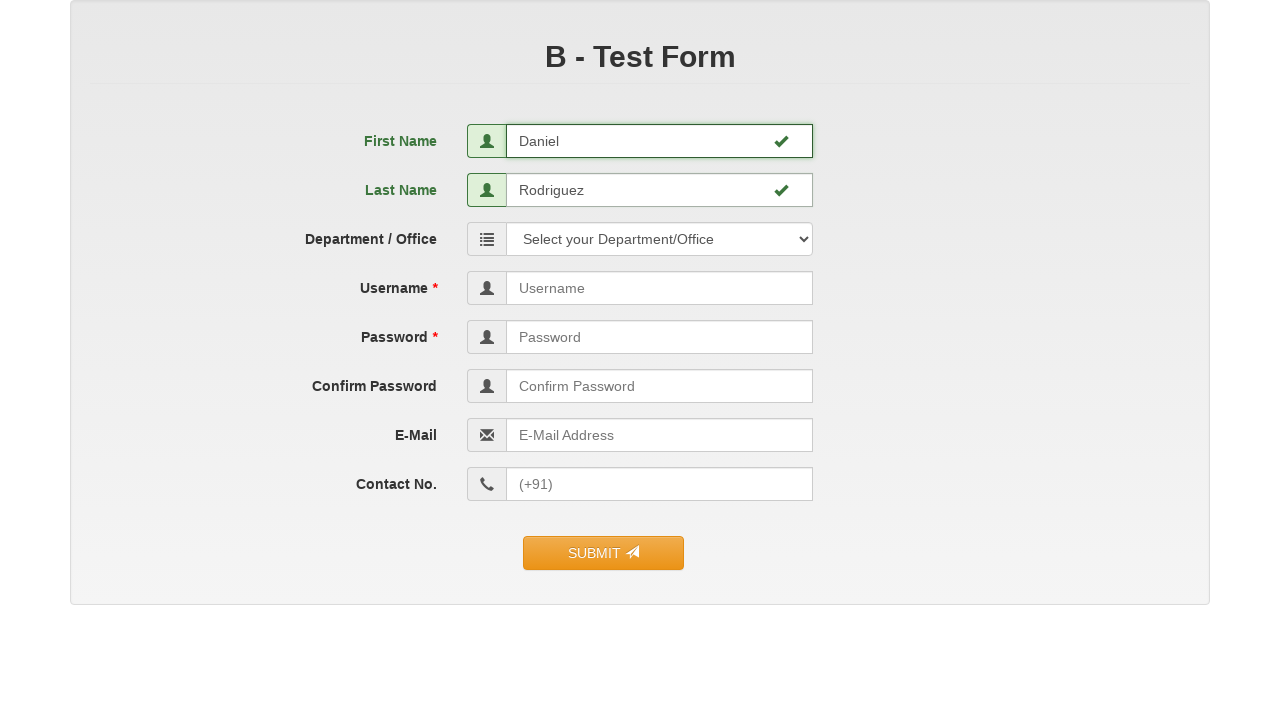

Filled username field with 'danielr789' on input[name='user_name']
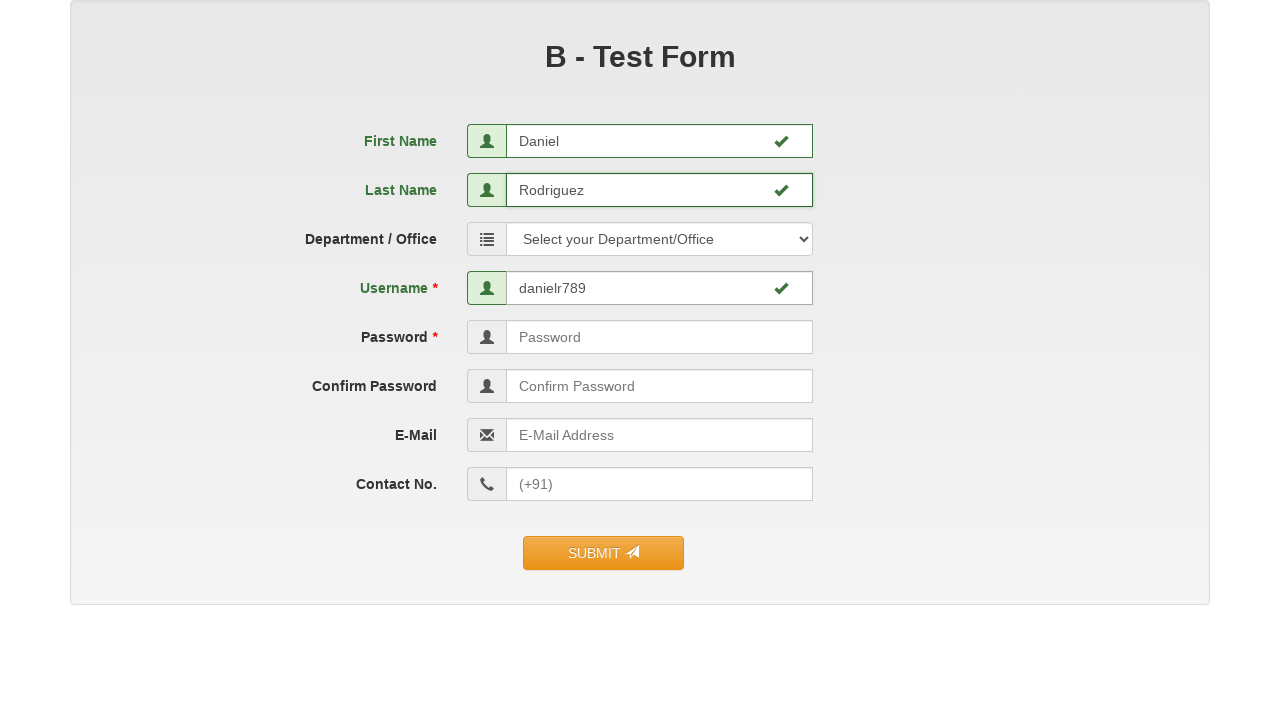

Filled password field with 'Daniel@789' on input[name='user_password']
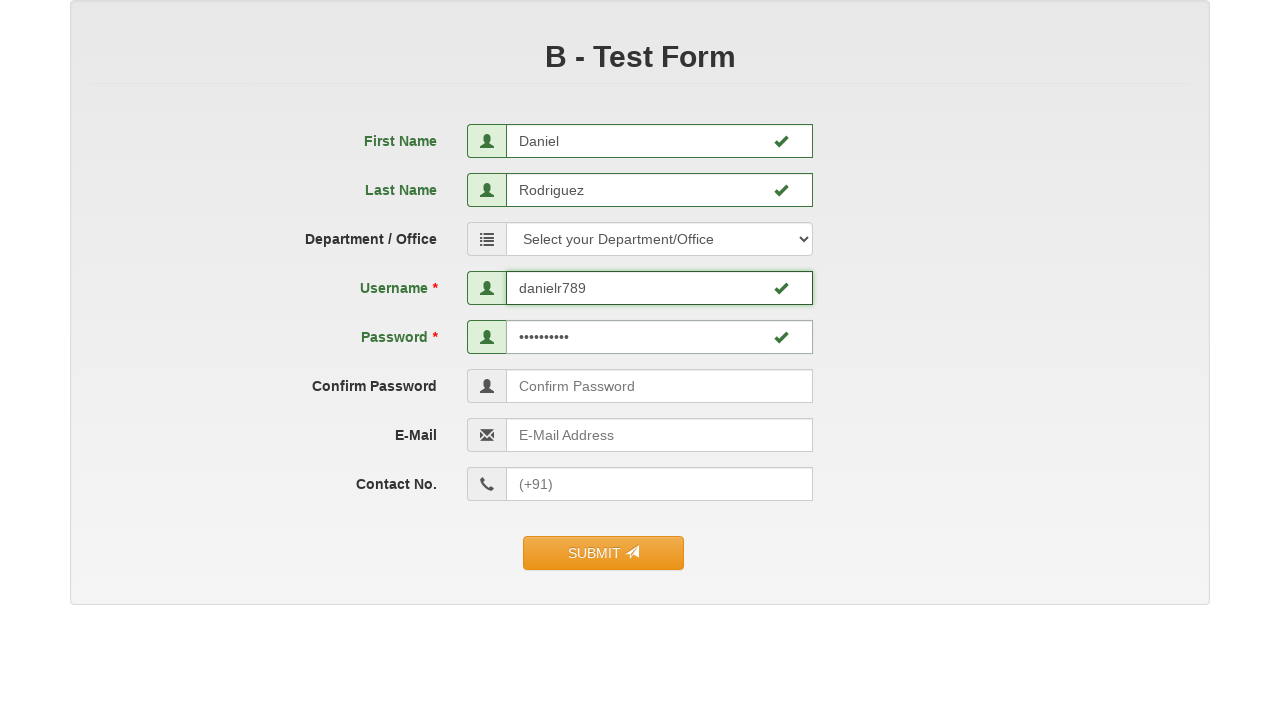

Filled confirm password field with 'Daniel@789' on input[name='confirm_password']
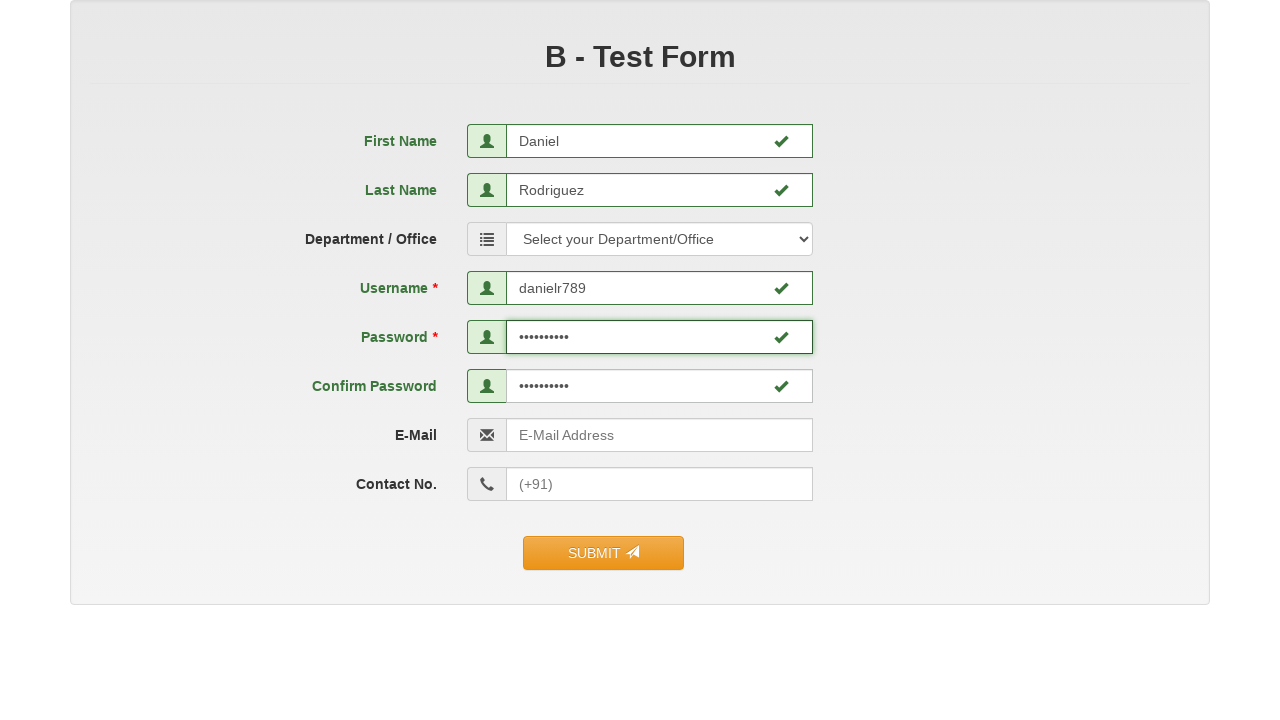

Filled email field with invalid format 'danielr789@gmail' (missing domain extension) on input[name='email']
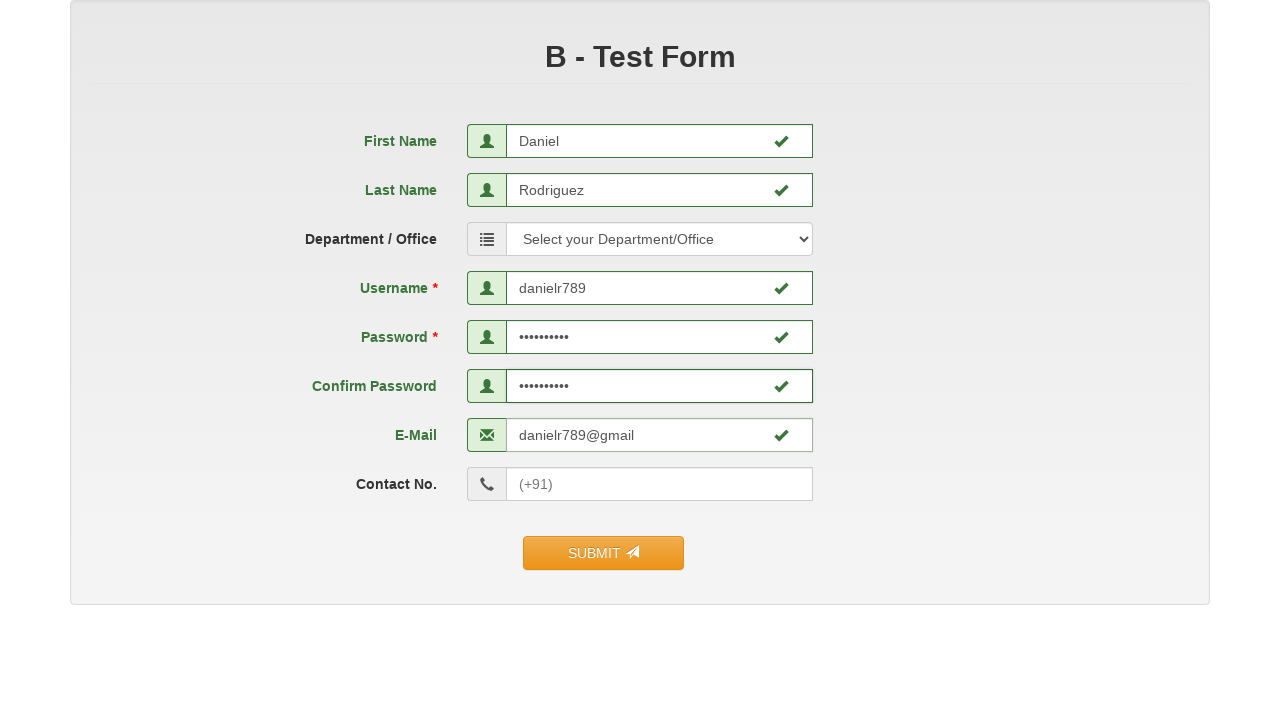

Filled contact number field with '5551234567' on input[name='contact_no']
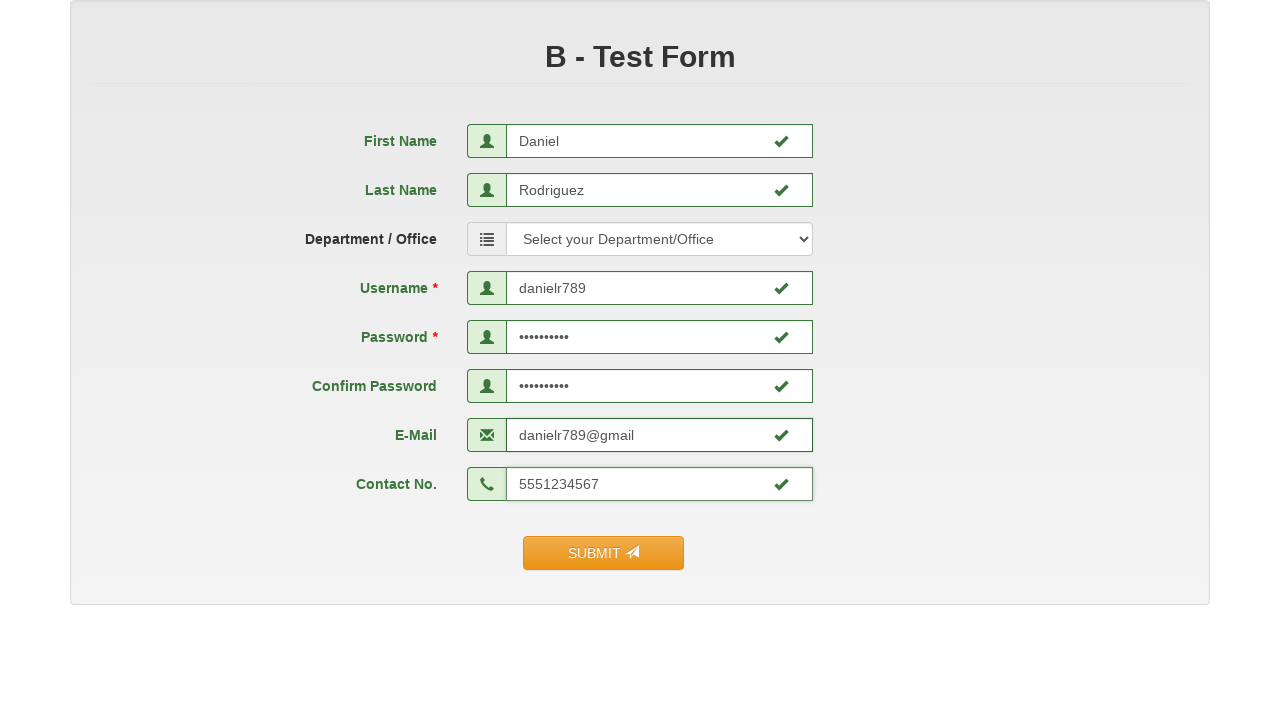

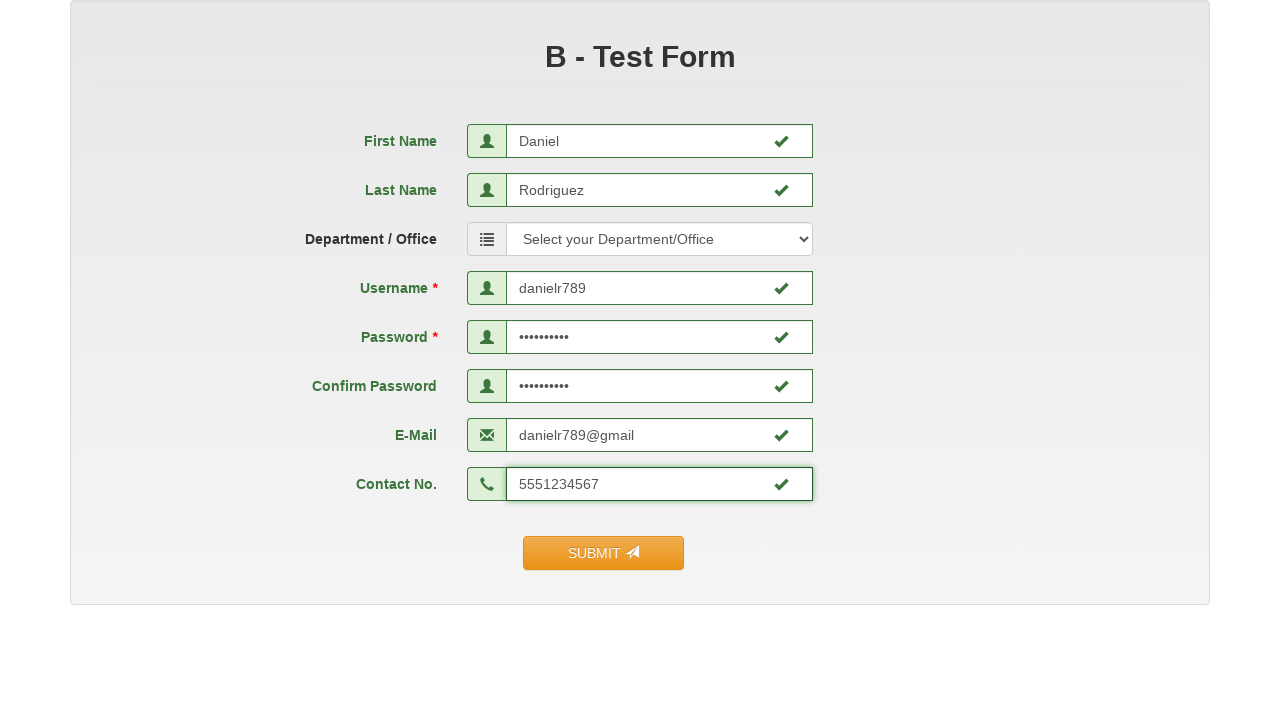